Navigates to W3Schools HTML tables page and verifies that the customer table is displayed with its data

Starting URL: https://www.w3schools.com/html/html_tables.asp

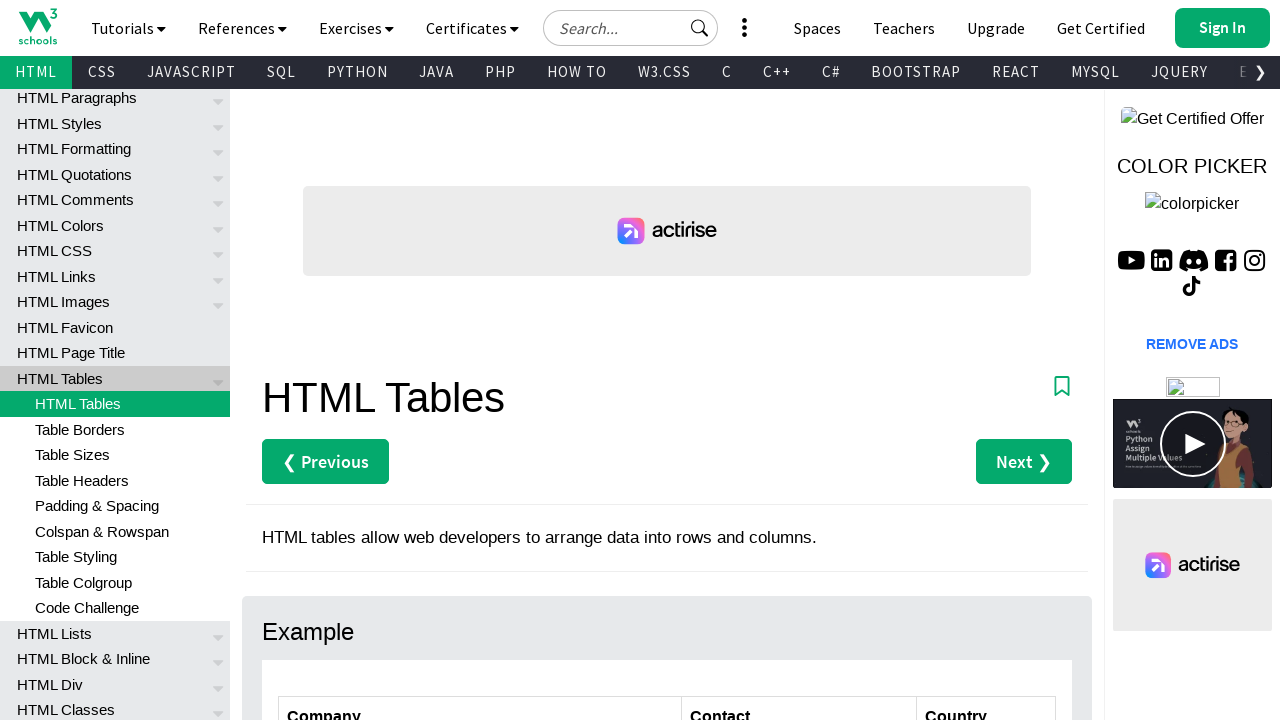

Navigated to W3Schools HTML tables page
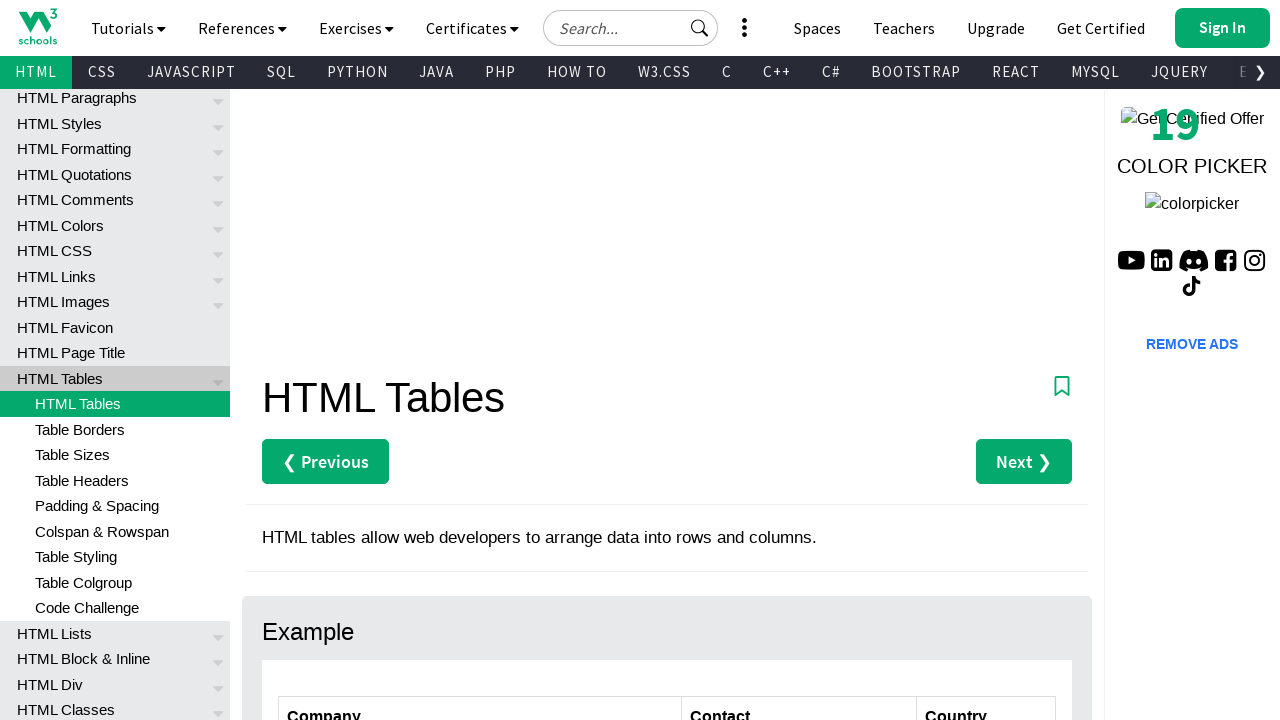

Customer table (#customers) became visible
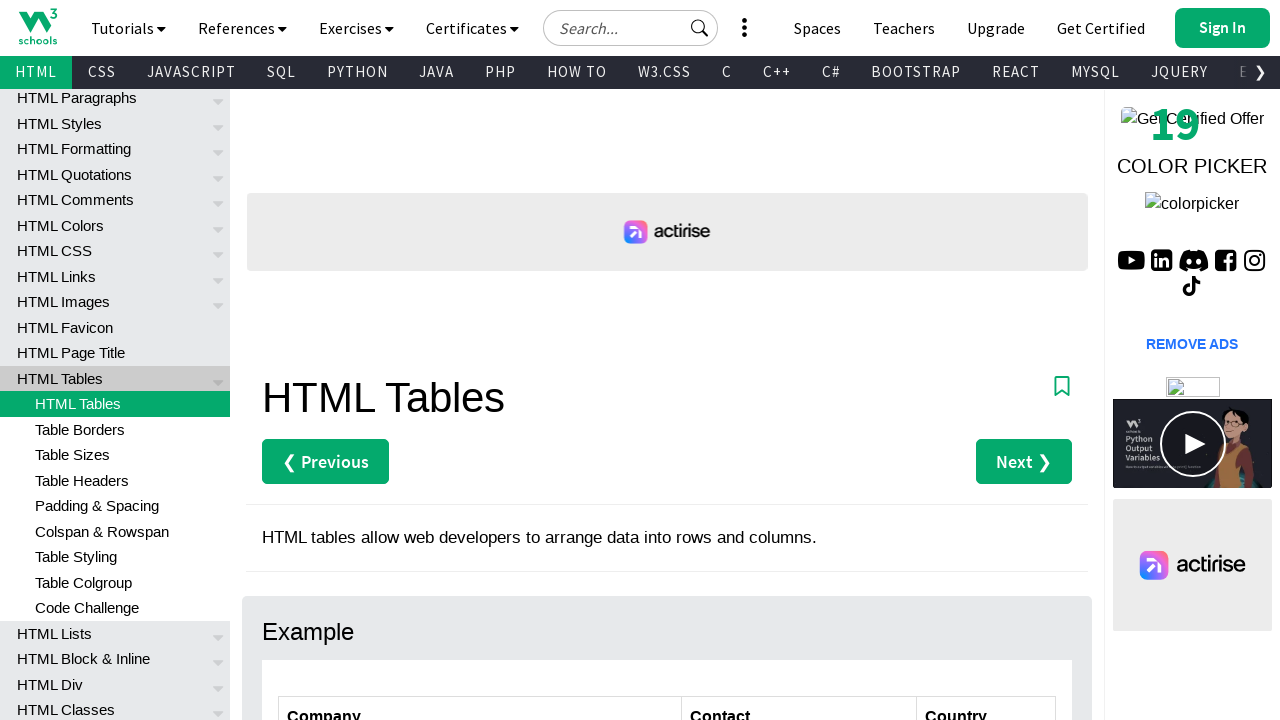

Located customer table element
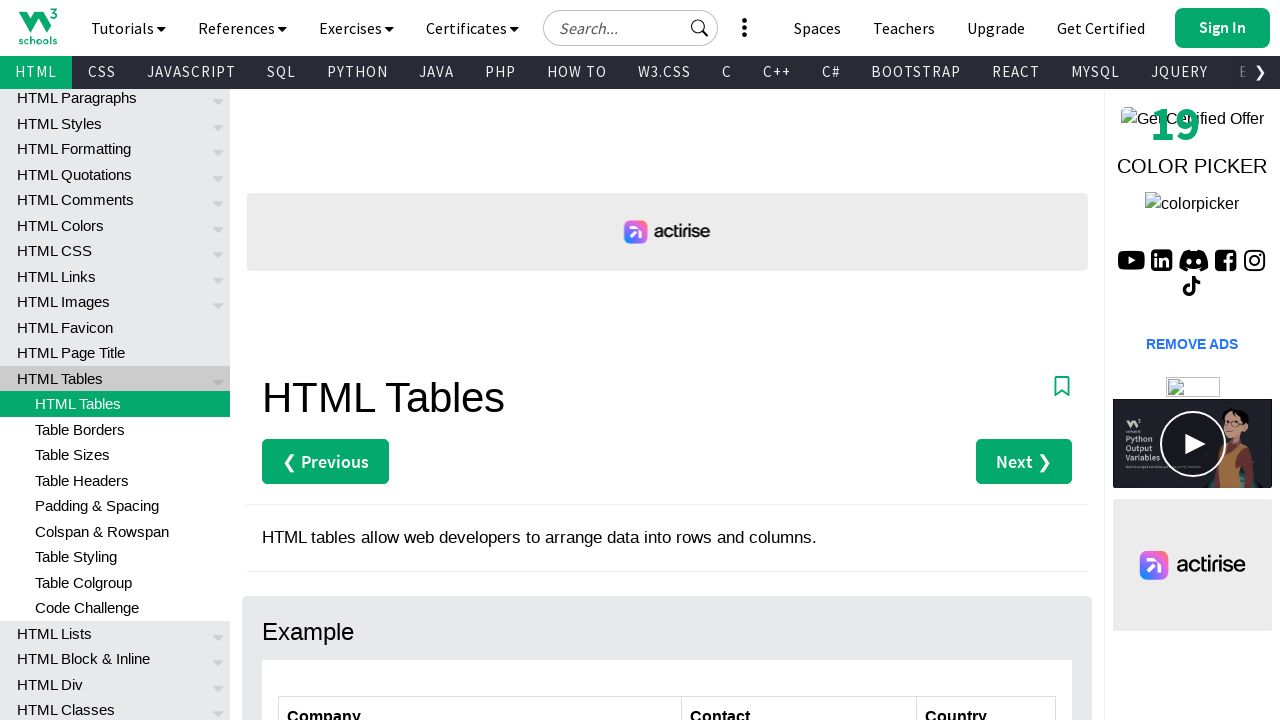

Retrieved all table rows
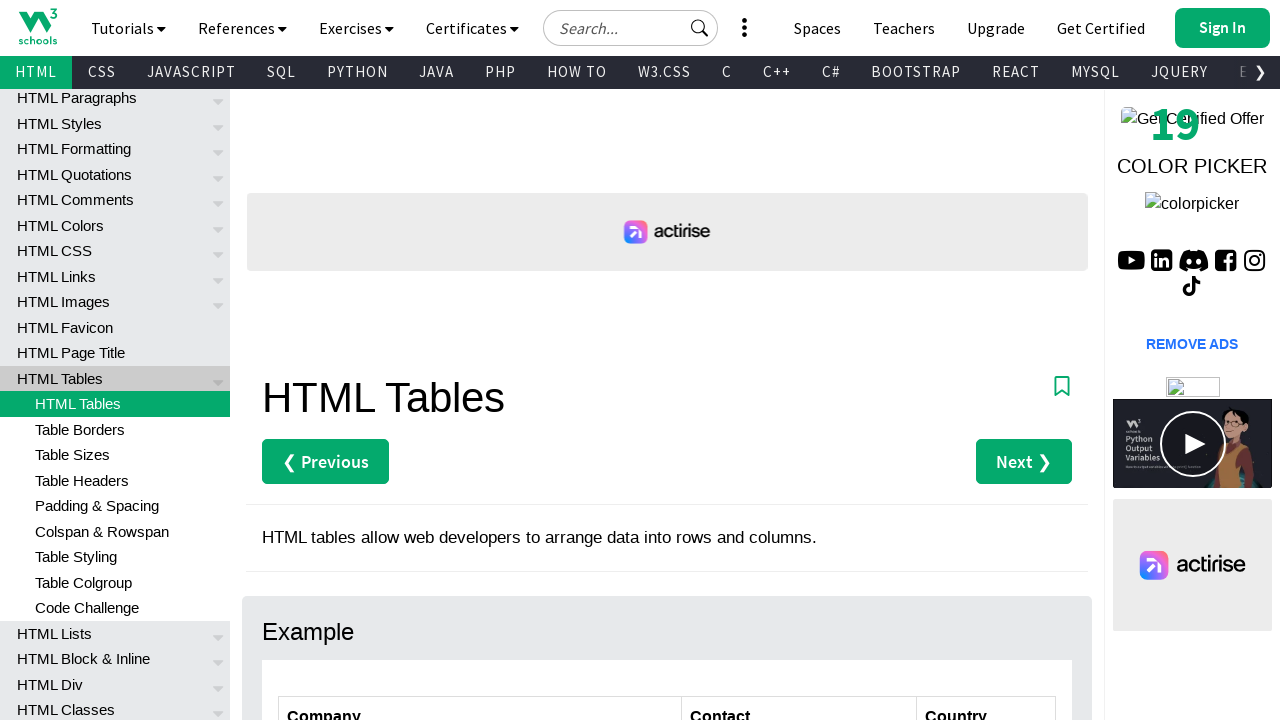

Verified table row contains data columns
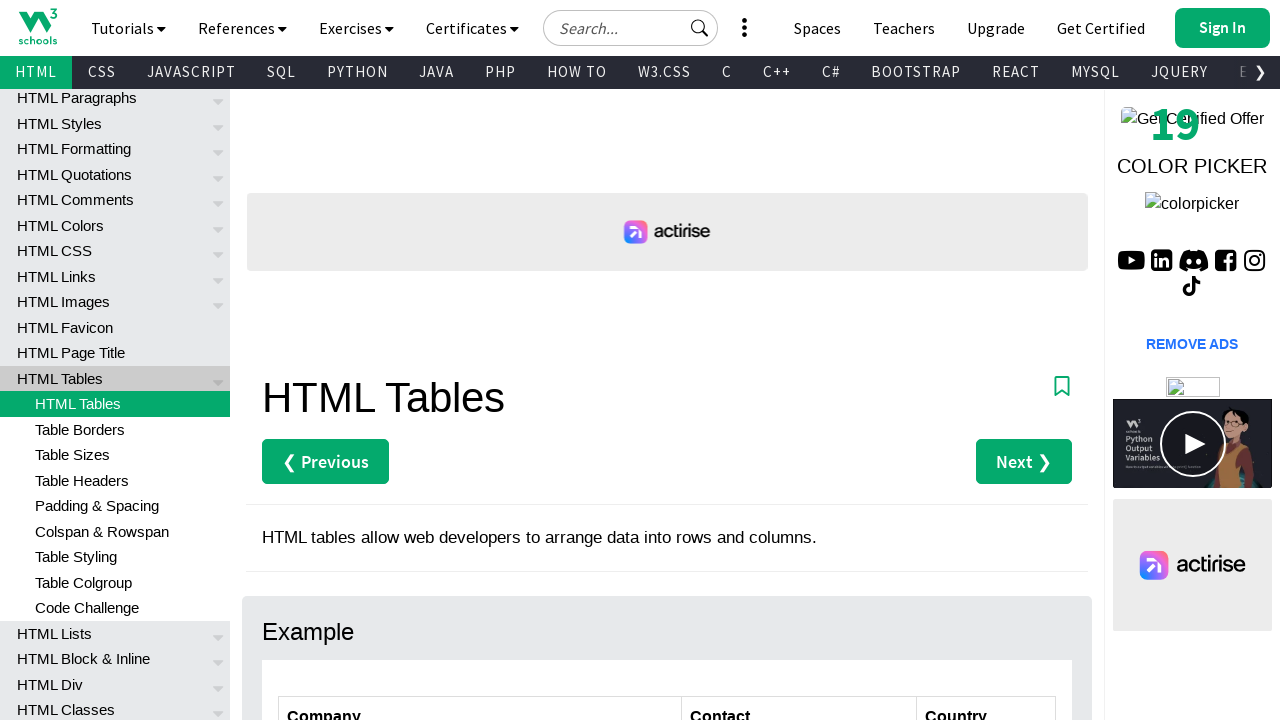

Verified table row contains data columns
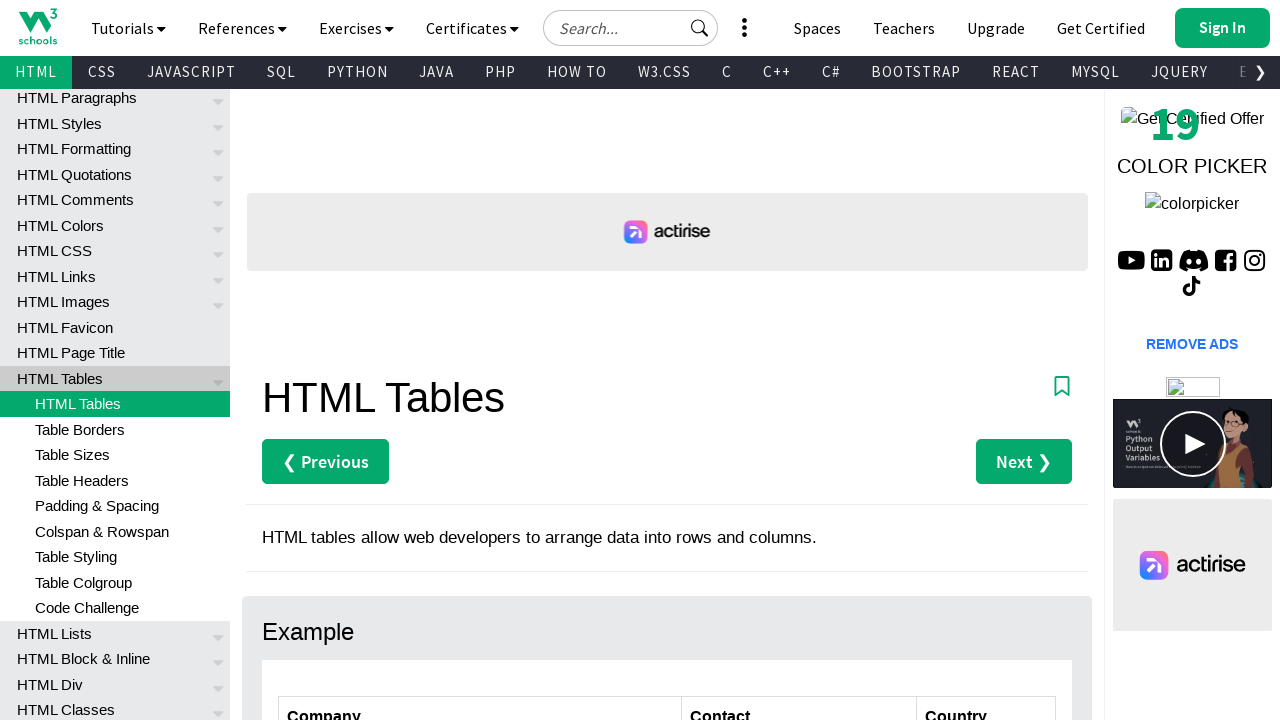

Verified table row contains data columns
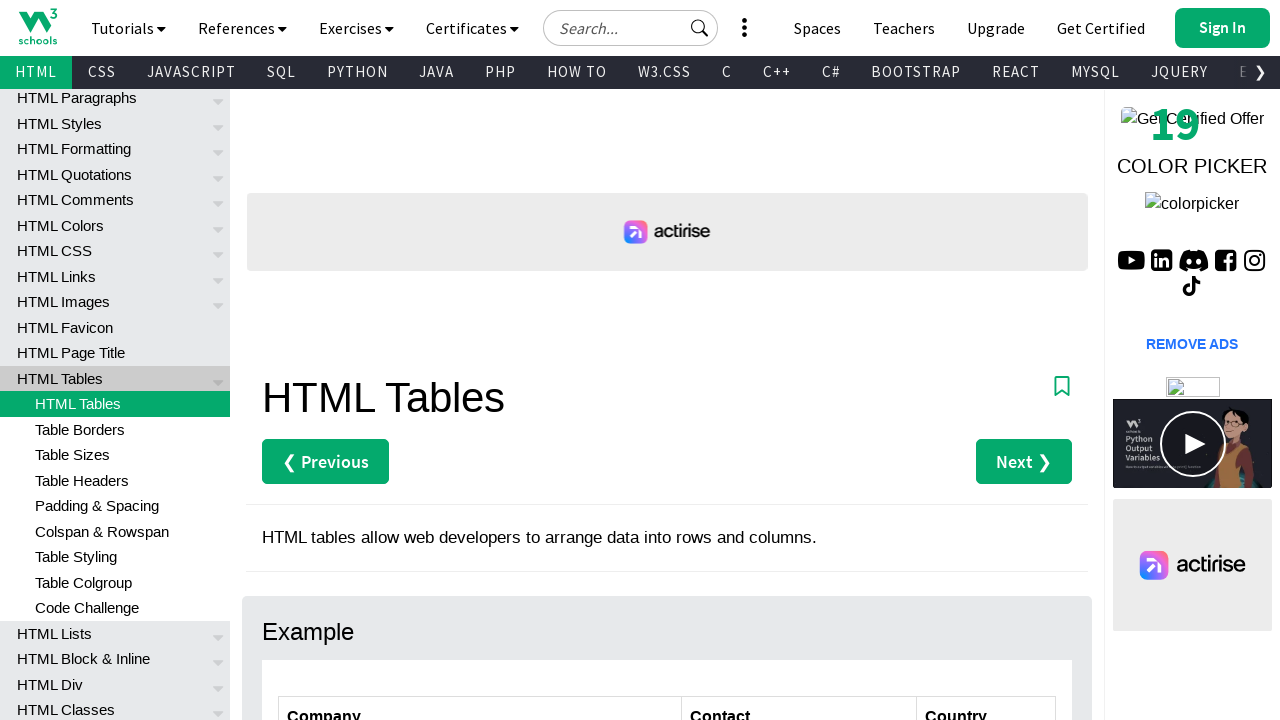

Verified table row contains data columns
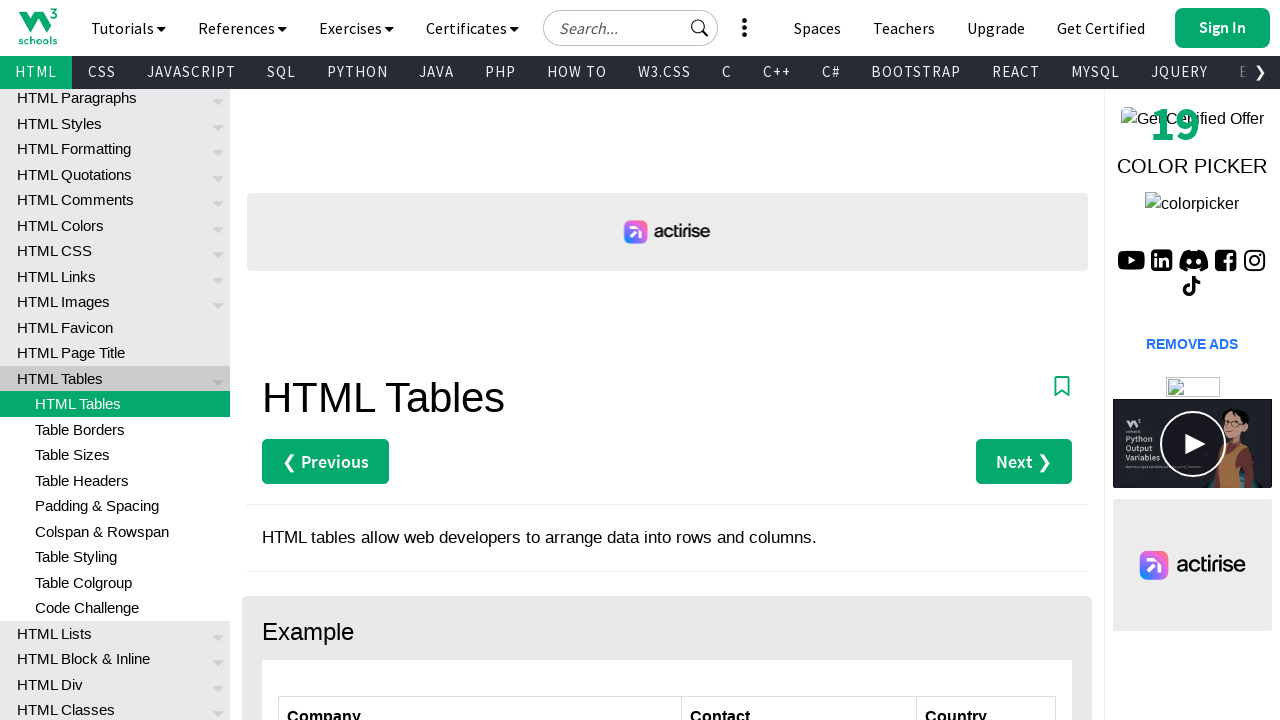

Verified table row contains data columns
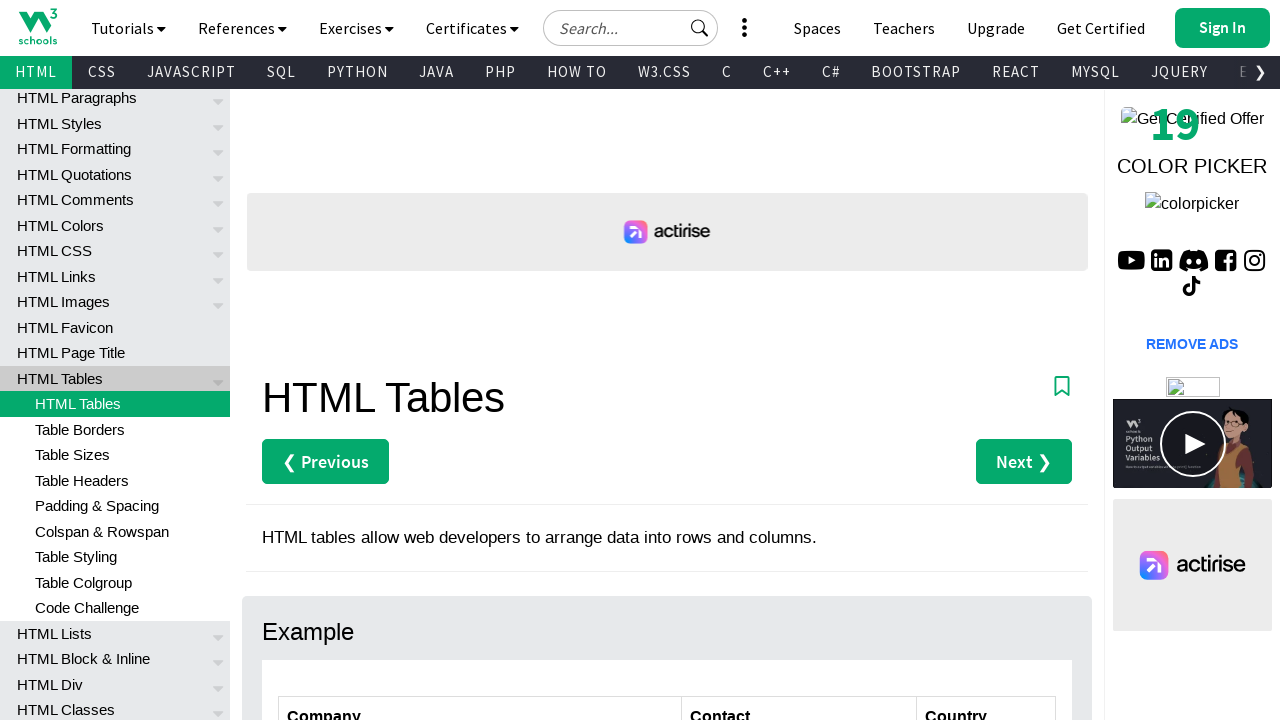

Verified table row contains data columns
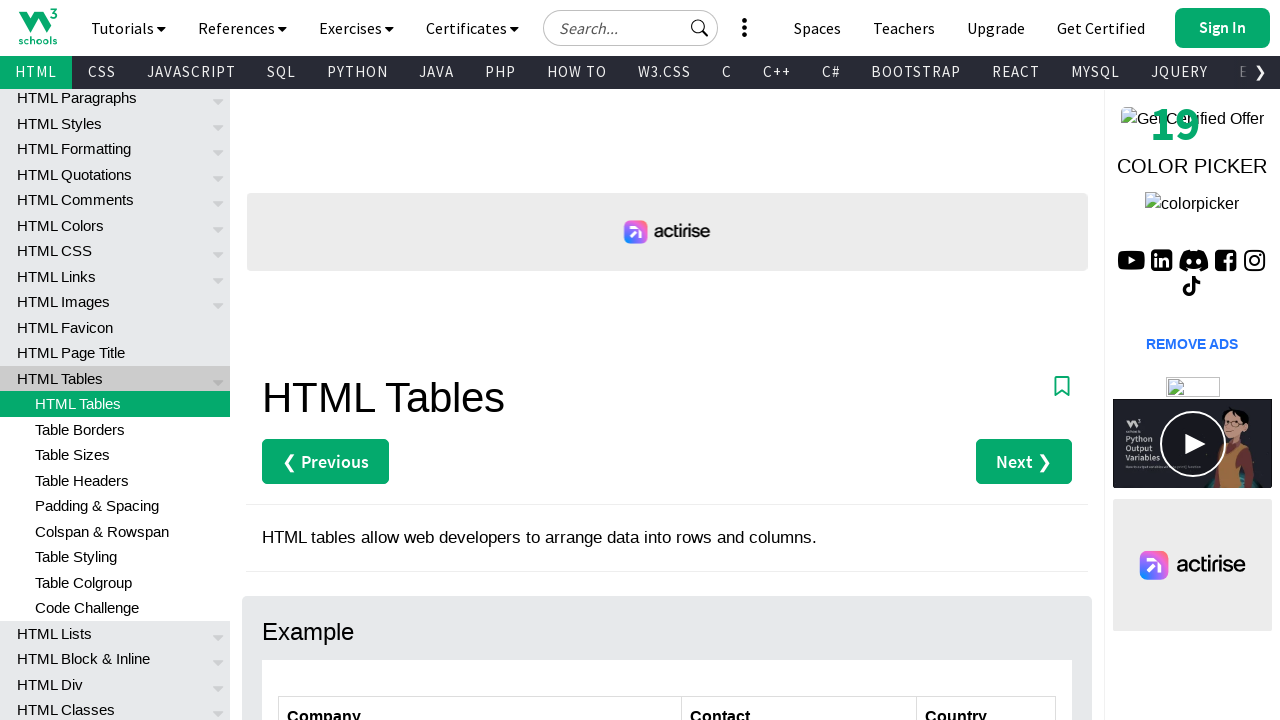

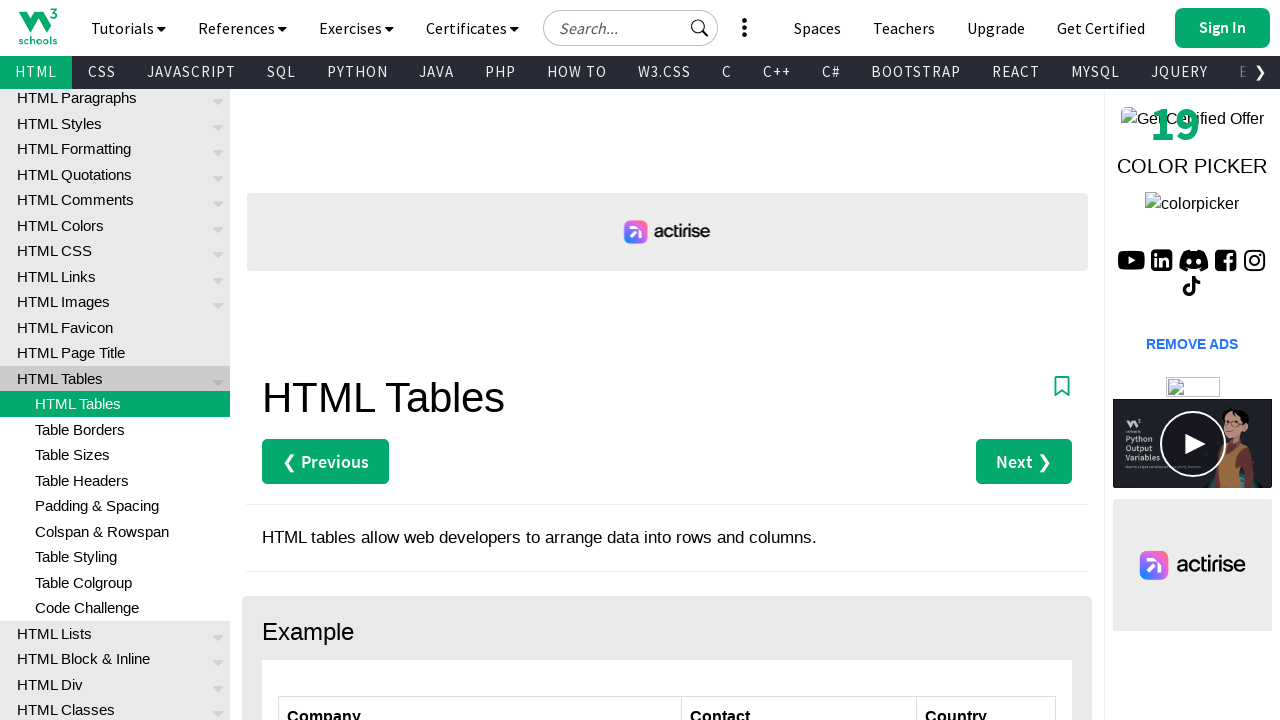